Tests registration form by selecting a gender radio button (Female) and selecting a month from the dropdown menu (October - index 10)

Starting URL: http://demo.automationtesting.in/Register.html

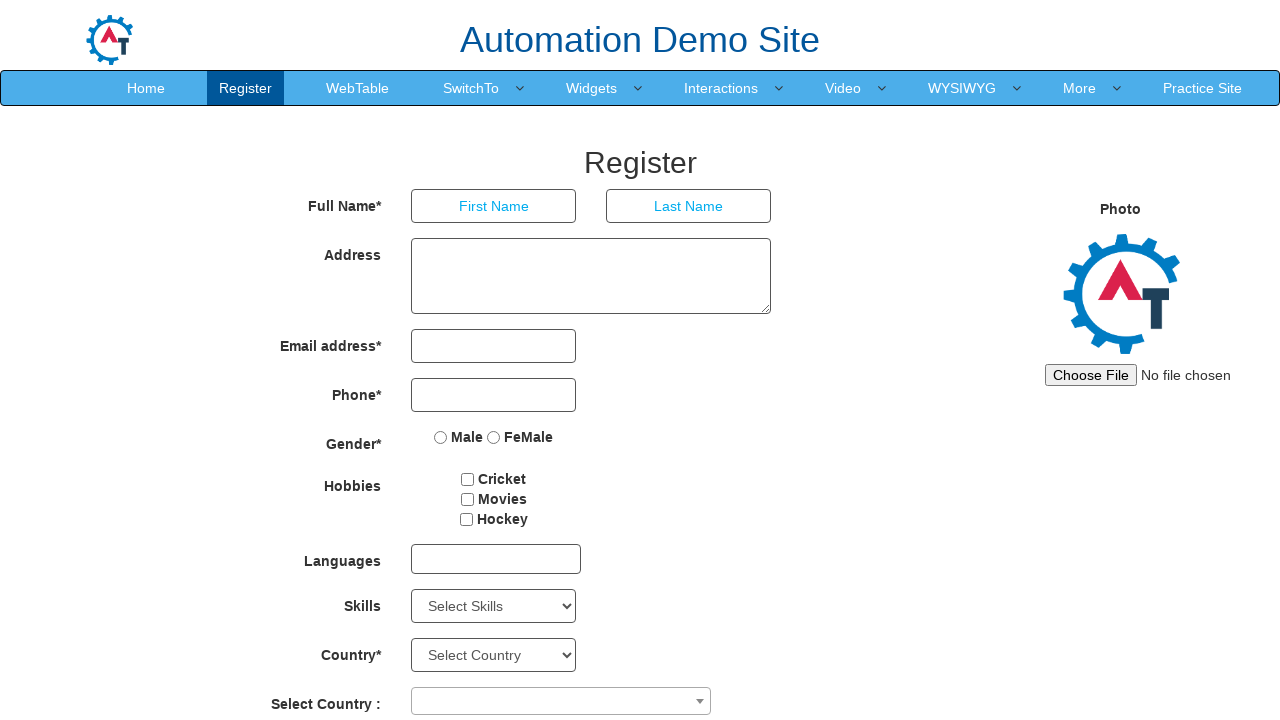

Navigated to registration form page
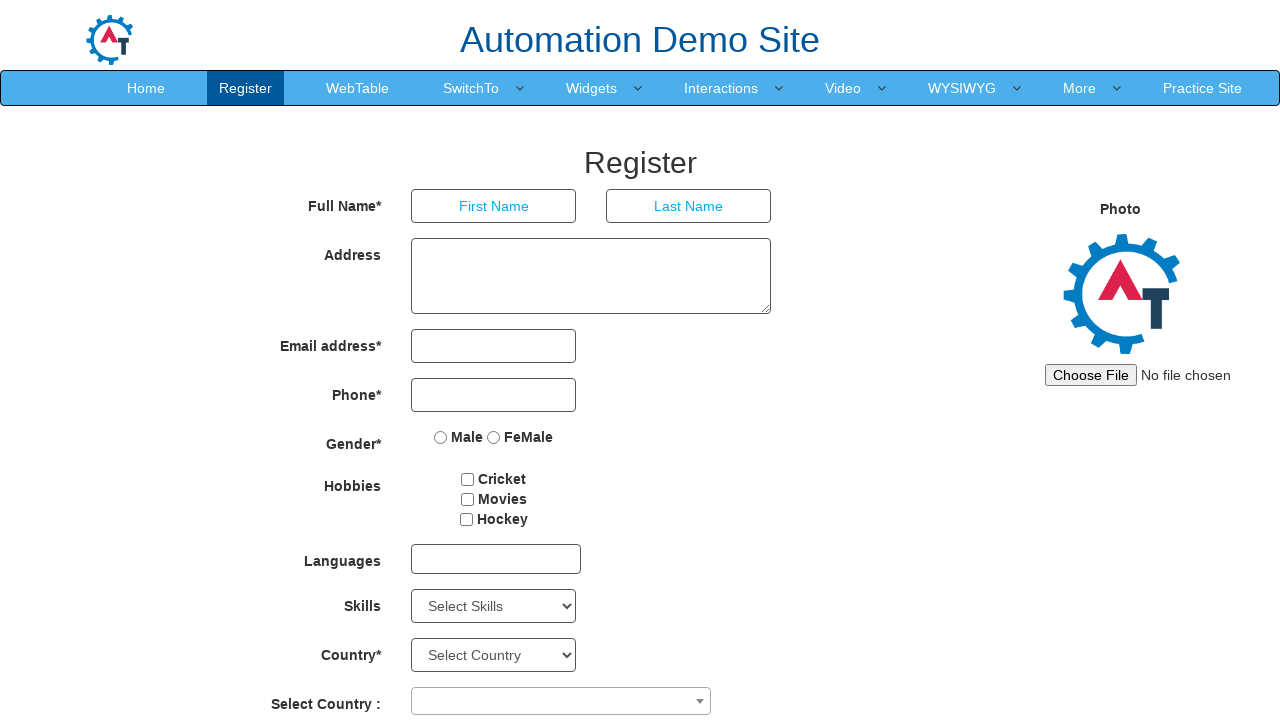

Selected Female radio button at (494, 437) on input[name='radiooptions'][value='FeMale']
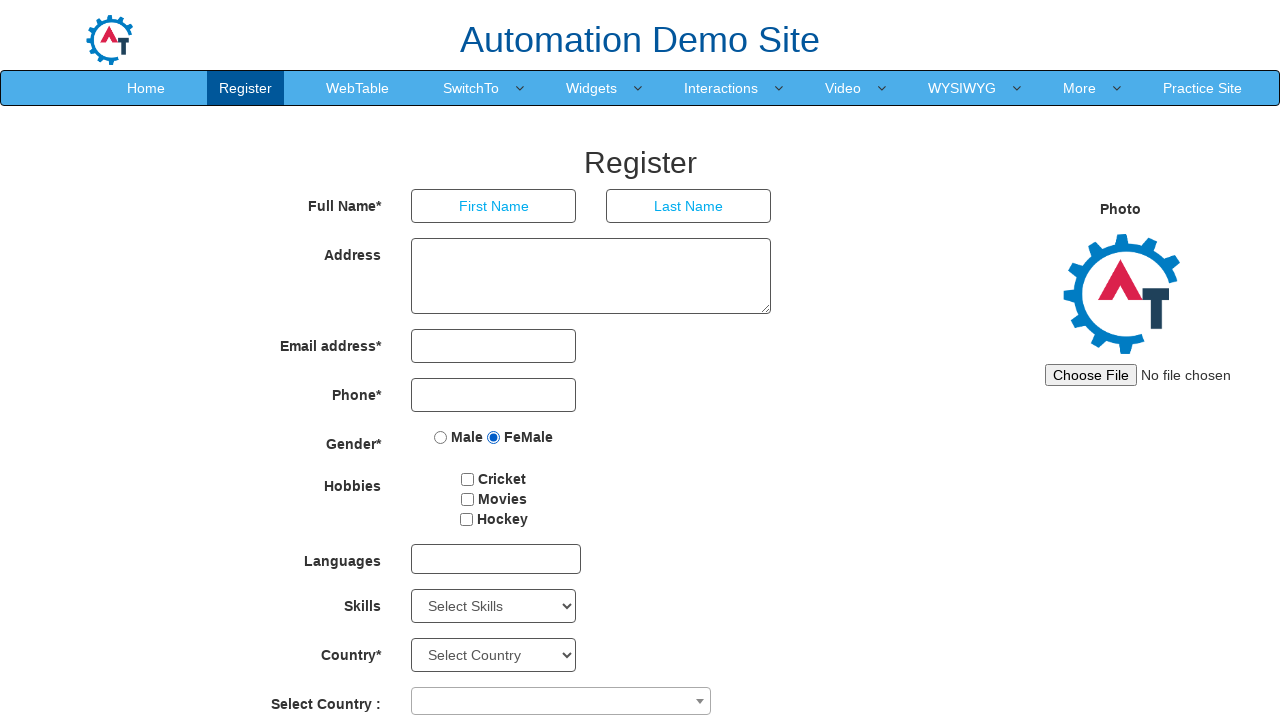

Selected October (index 10) from month dropdown on select[placeholder='Month']
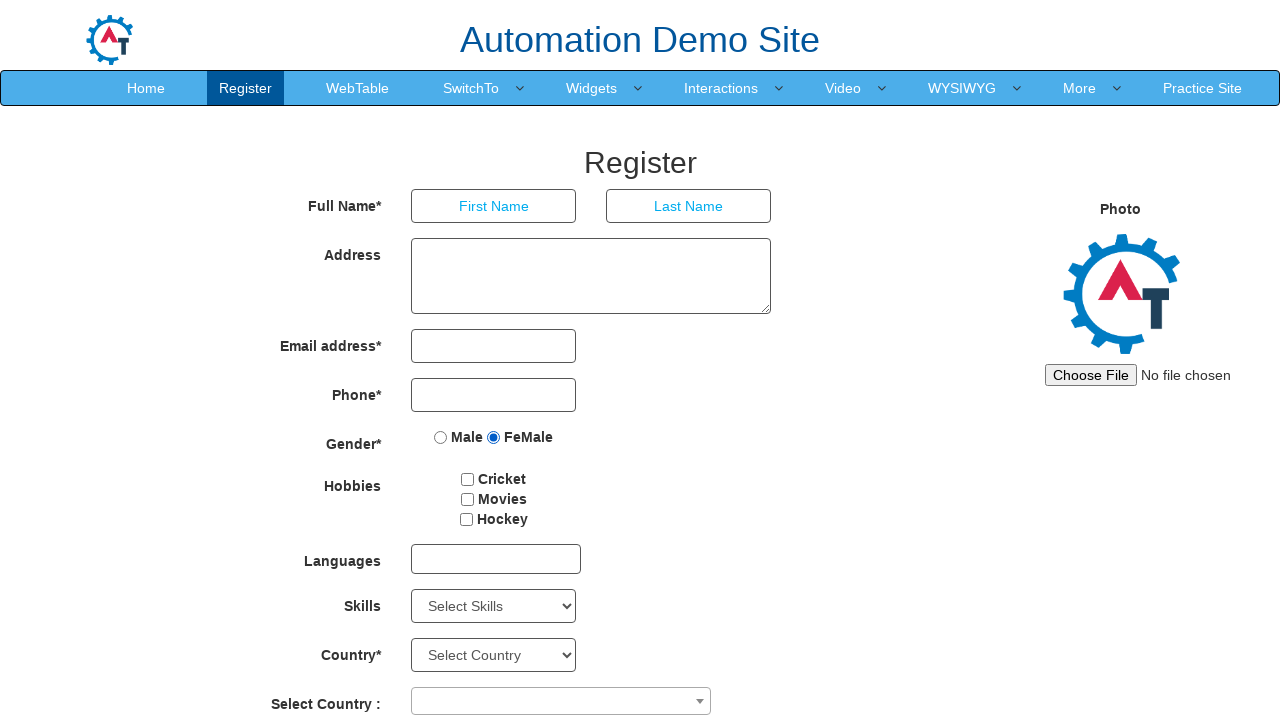

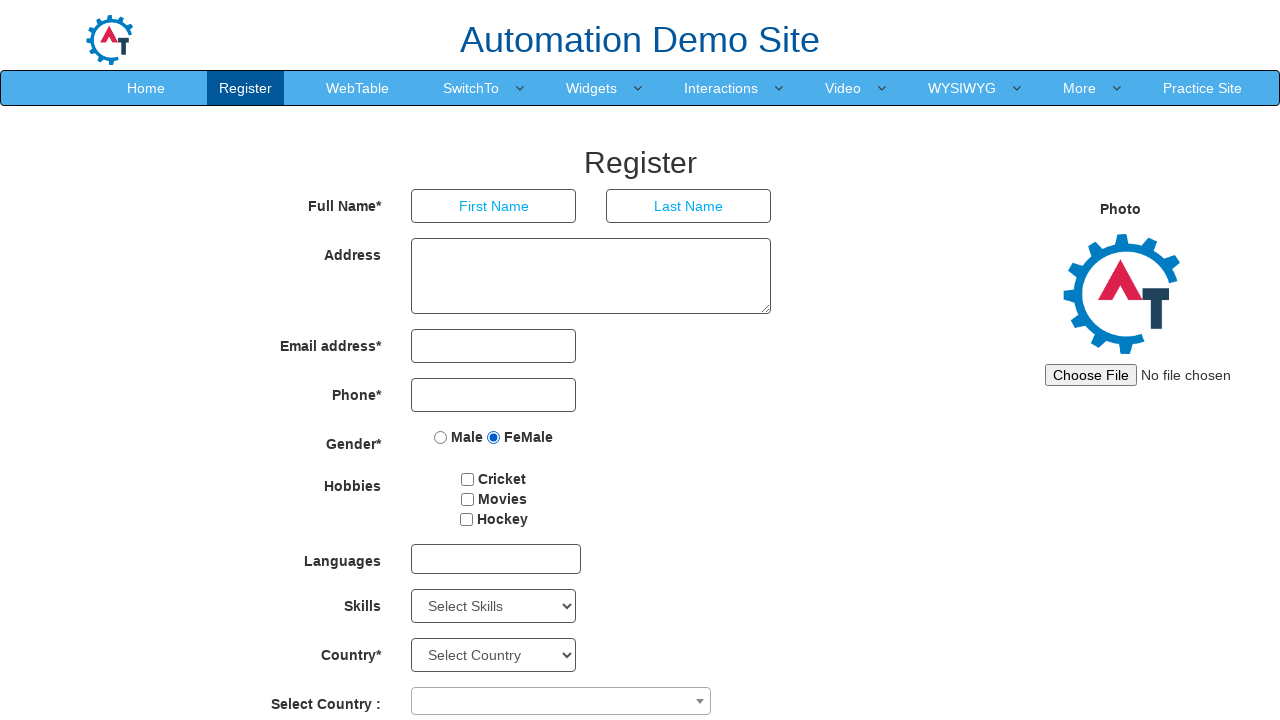